Tests a math challenge form by calculating a value from page content, filling the answer, checking a robot checkbox, selecting a robot radio button, and submitting

Starting URL: http://suninjuly.github.io/math.html

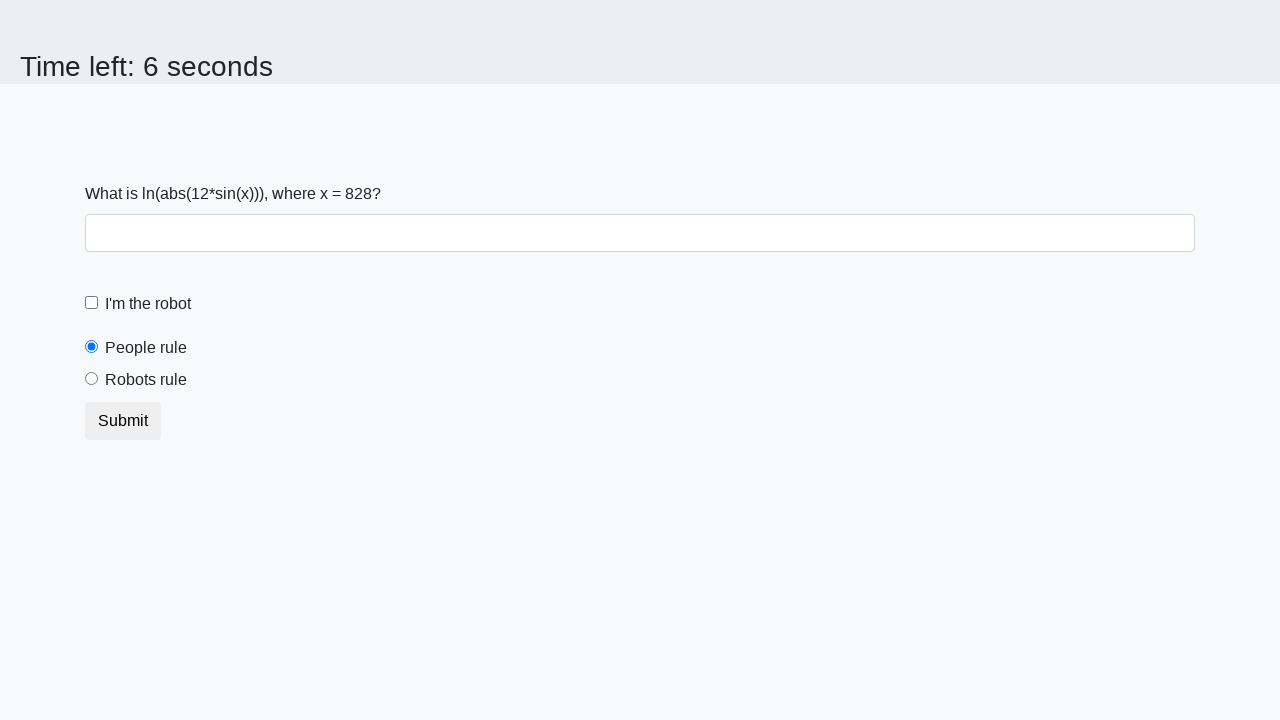

Located the input value element
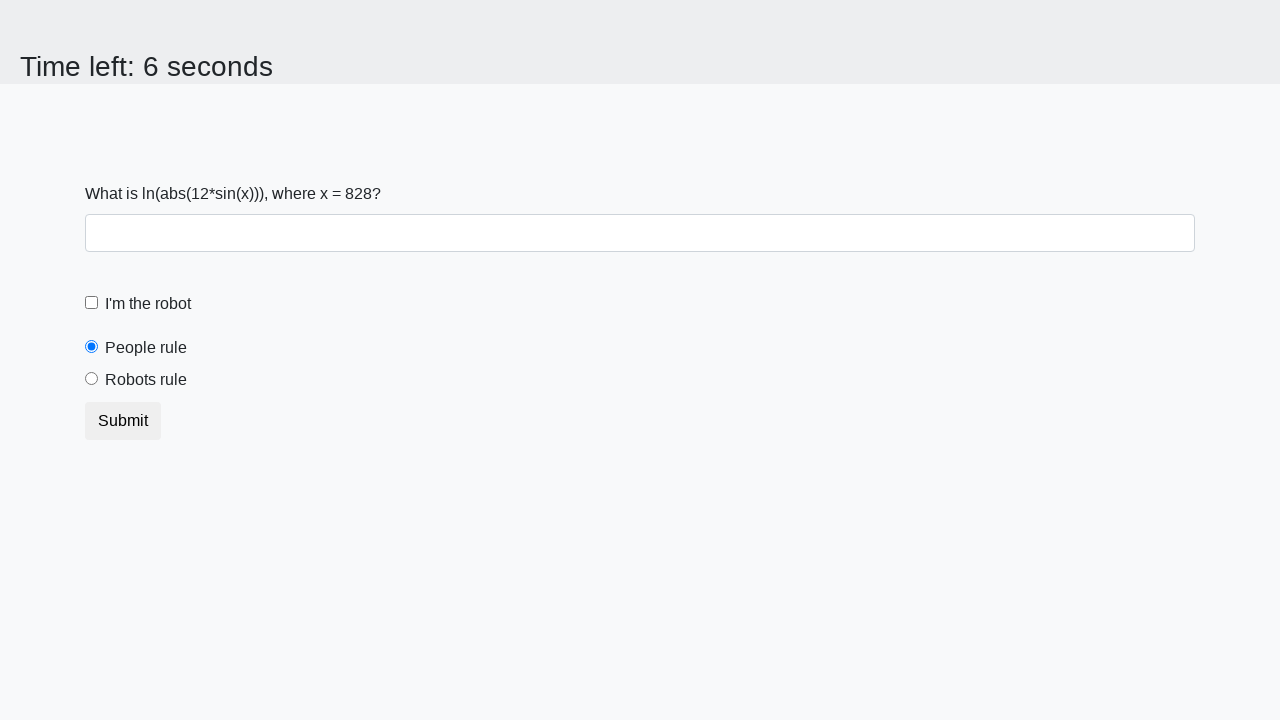

Extracted text content from input value element
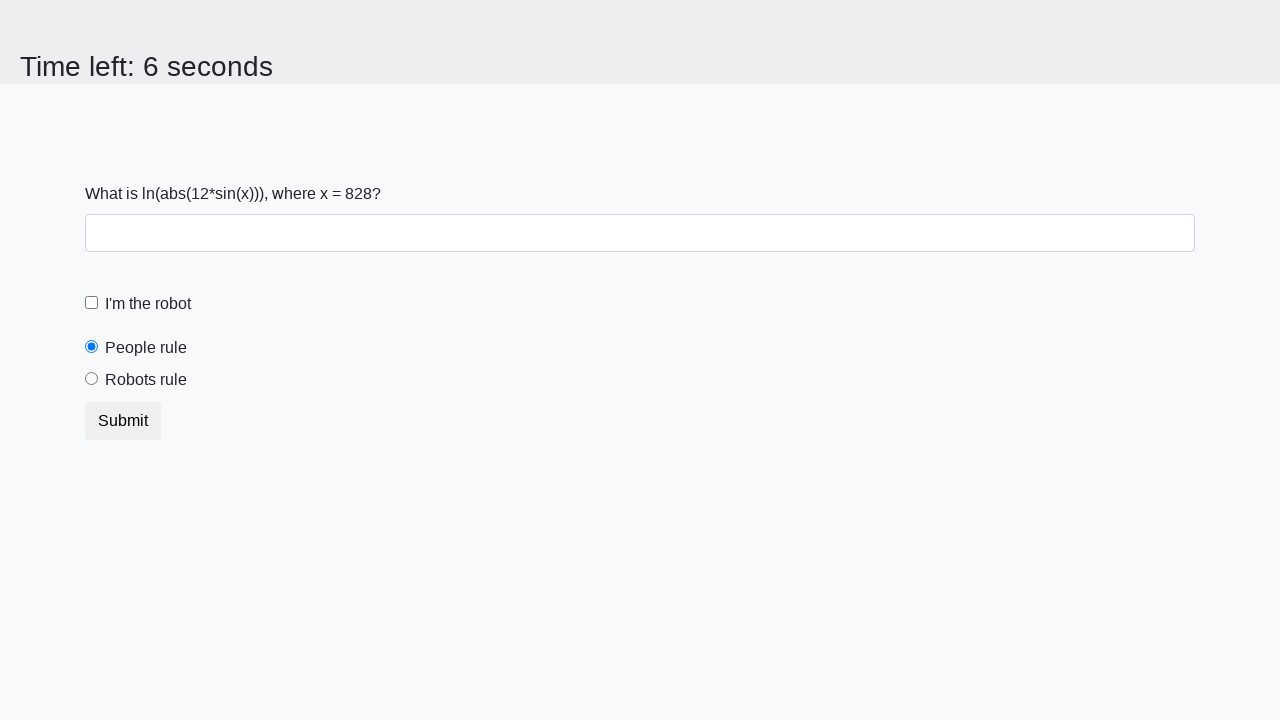

Calculated answer using math formula: 2.466682356456387
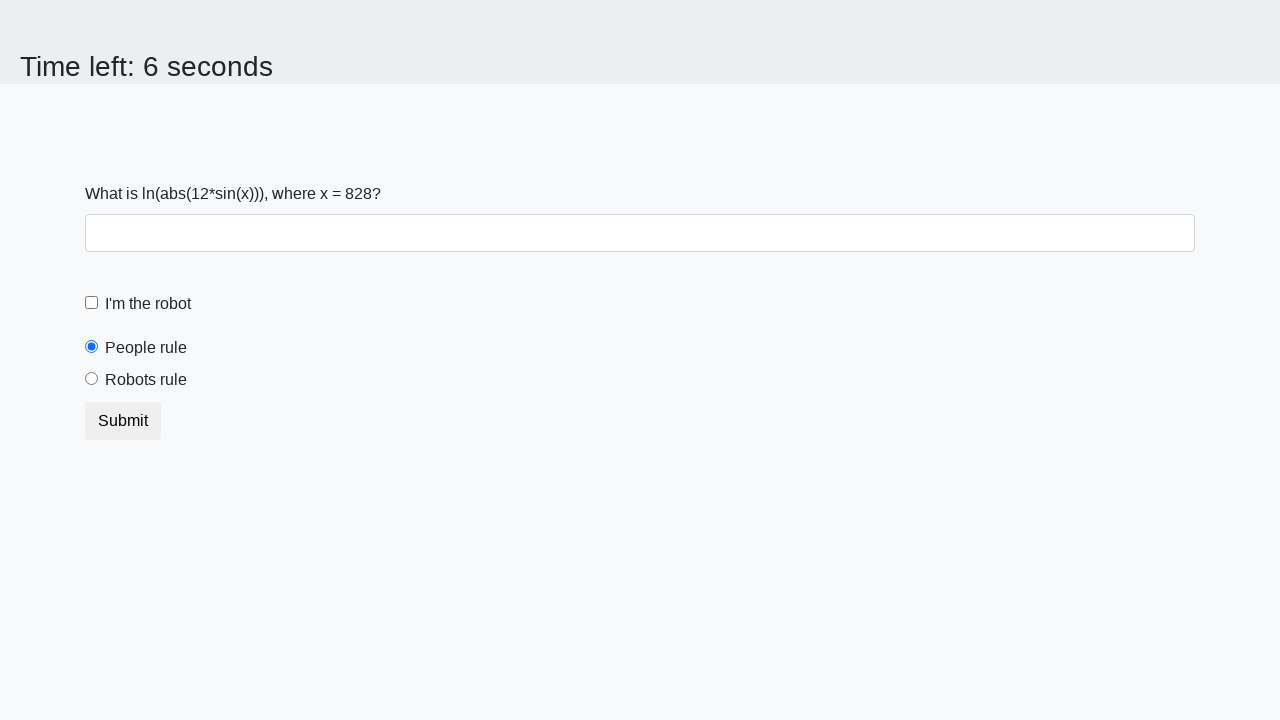

Filled answer field with calculated value: 2.466682356456387 on #answer
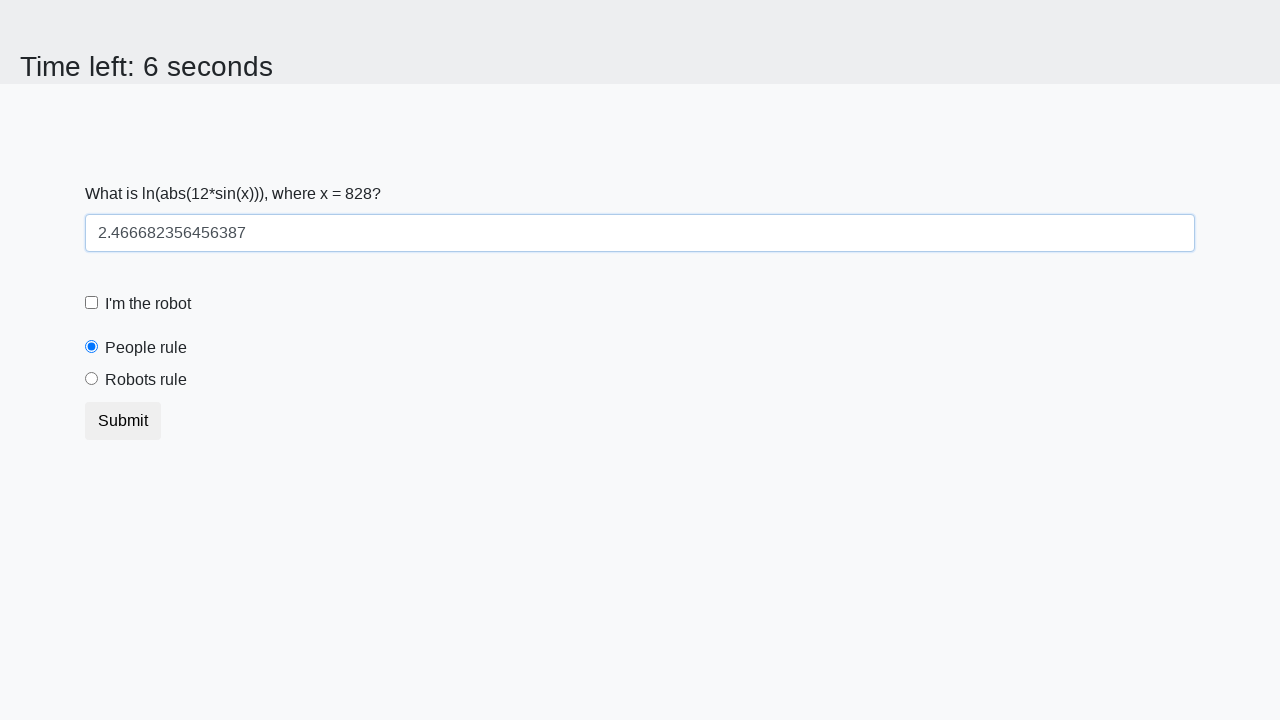

Clicked the robot checkbox at (92, 303) on #robotCheckbox
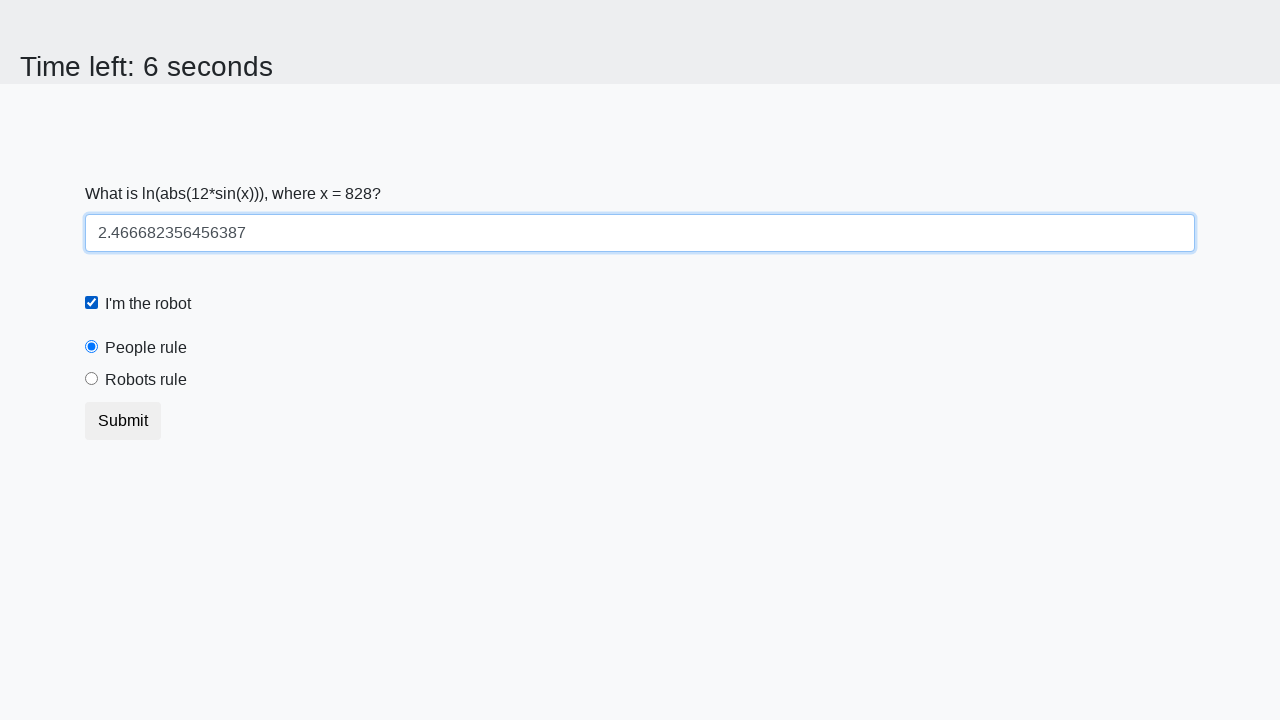

Selected the robots rule radio button at (146, 380) on [for="robotsRule"]
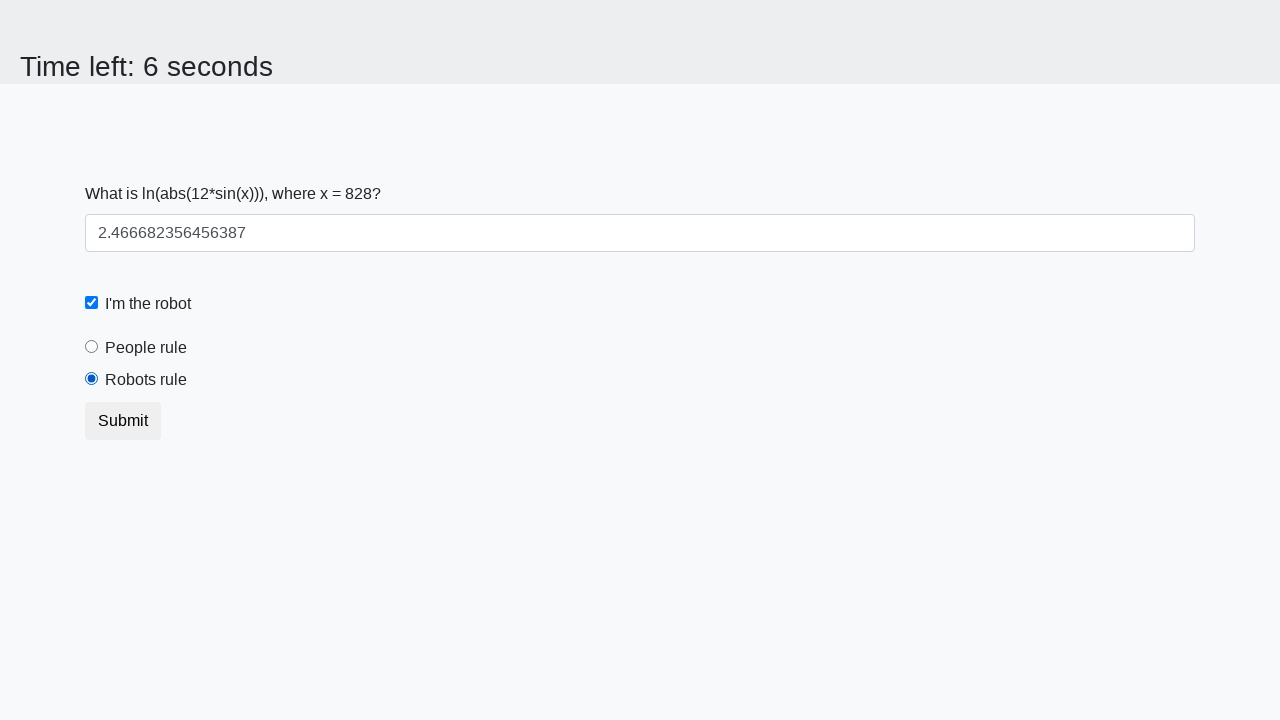

Clicked the submit button at (123, 421) on [type="submit"]
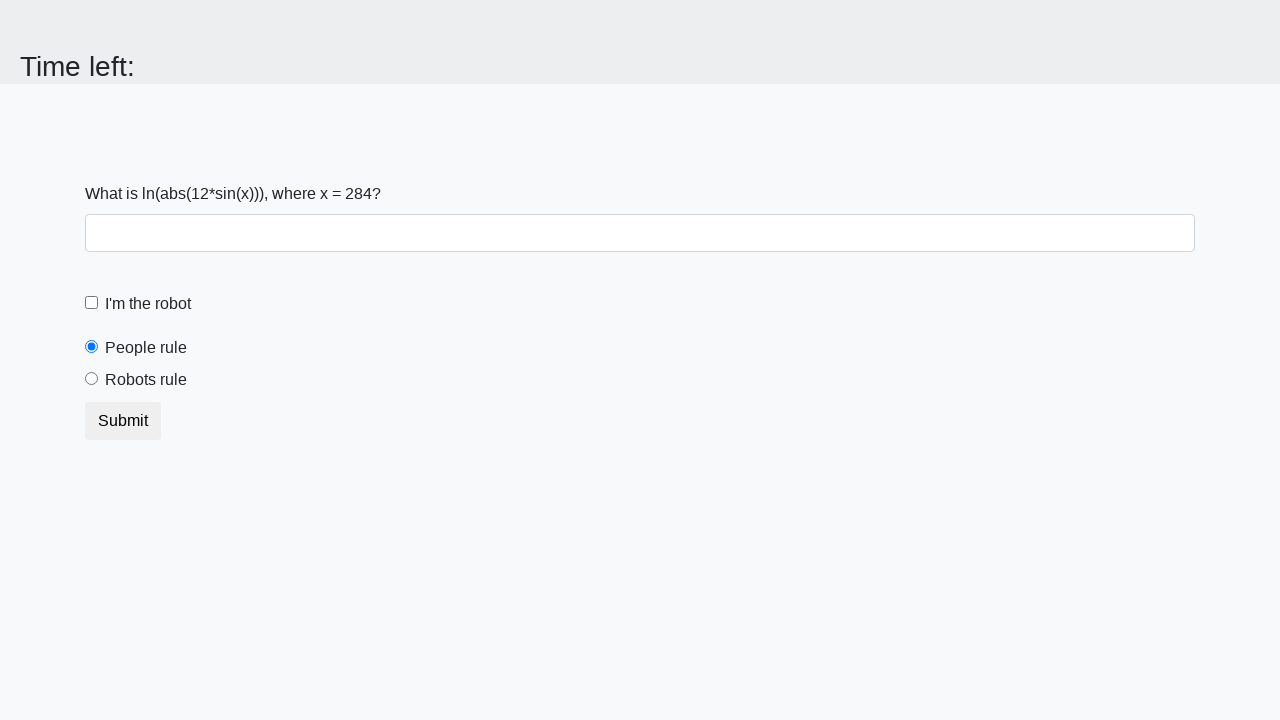

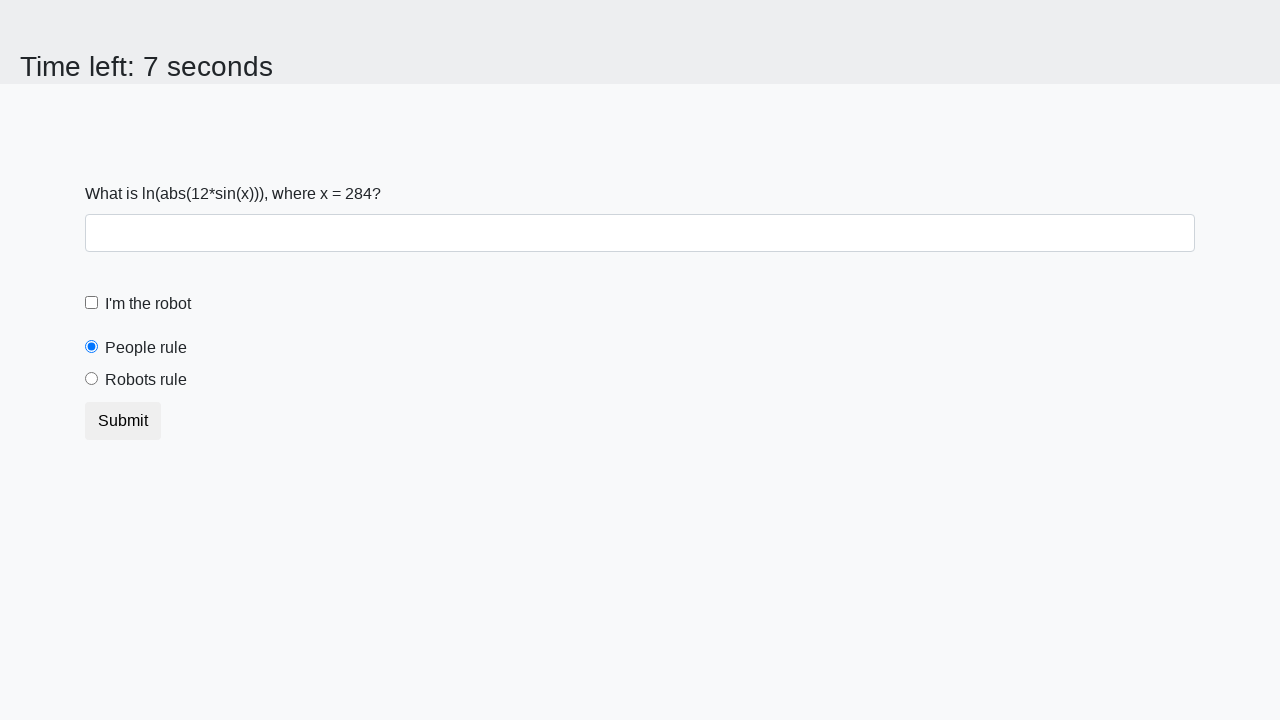